Tests JavaScript scrolling to the bottom of the page using window.scrollTo.

Starting URL: https://demo.automationtesting.in/Register.html

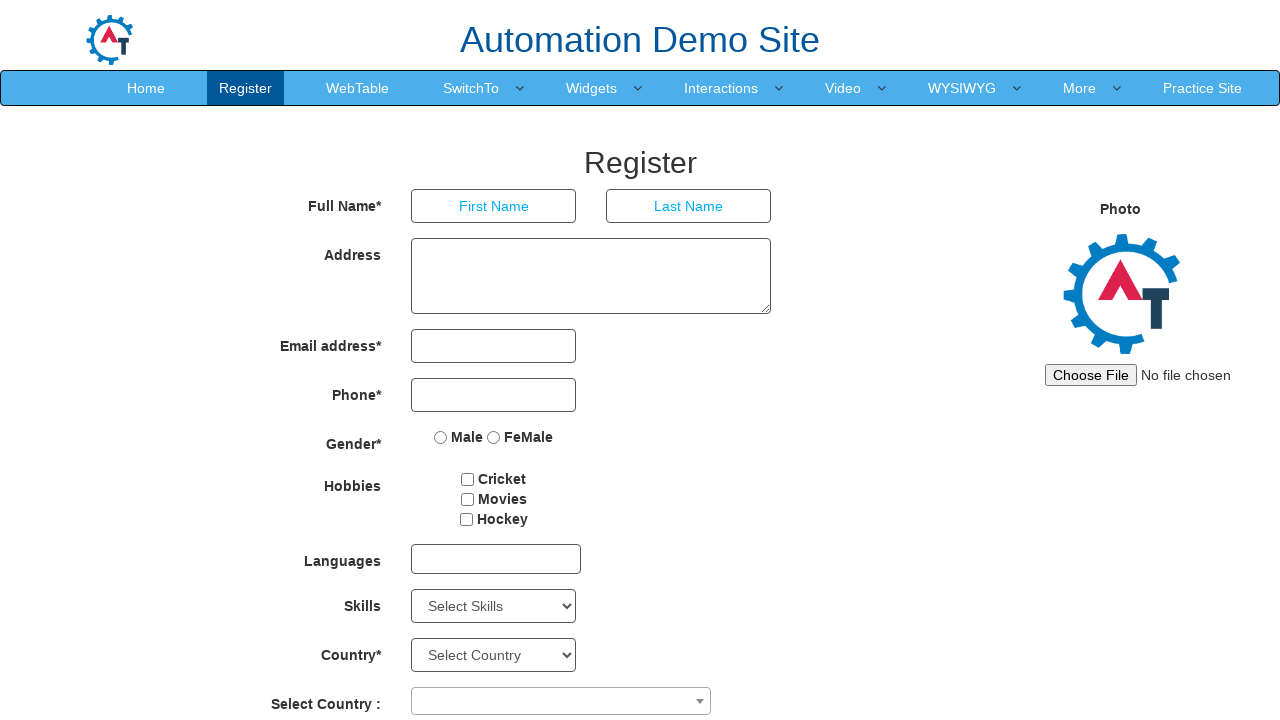

Scrolled to the bottom of the page using JavaScript window.scrollTo()
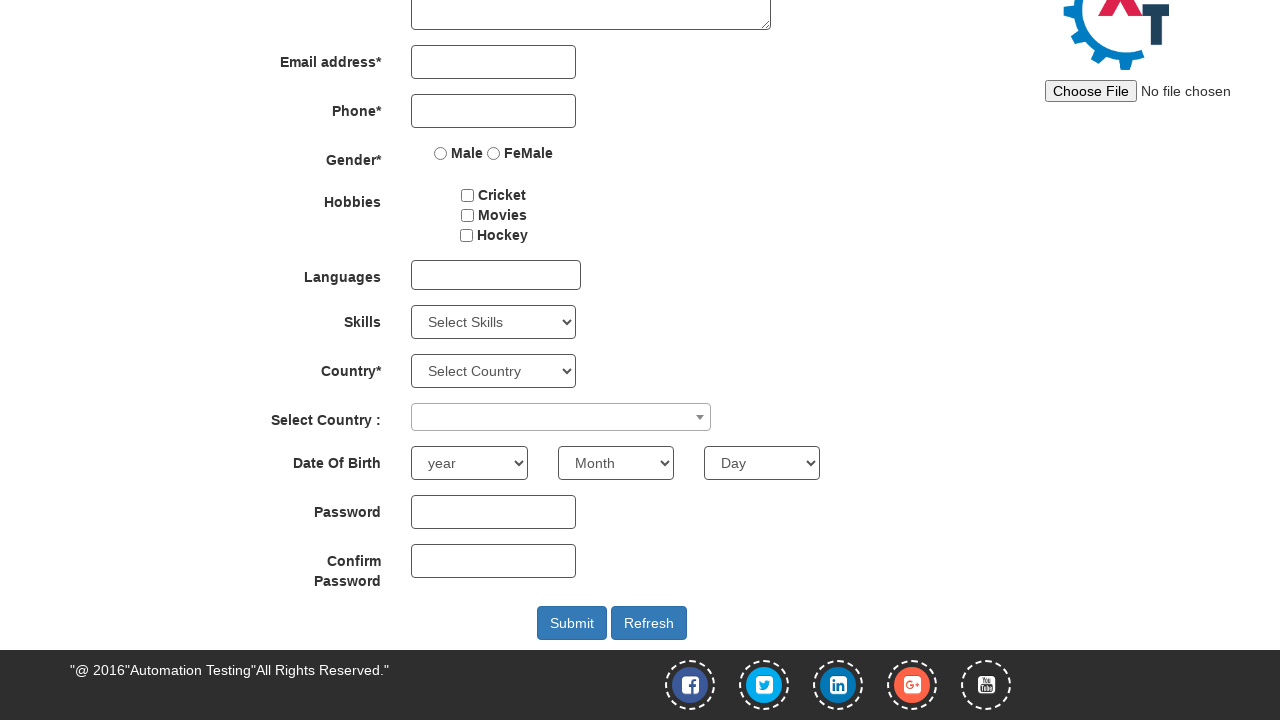

Waited 1 second to observe the scroll effect
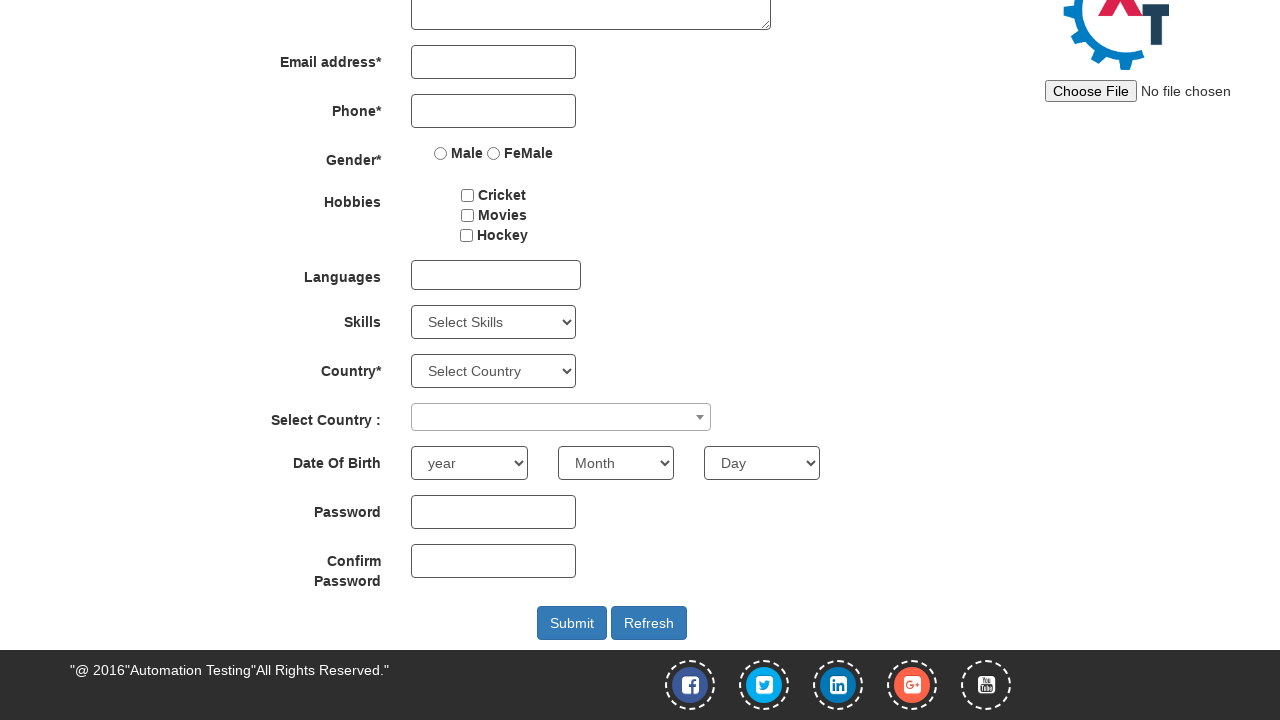

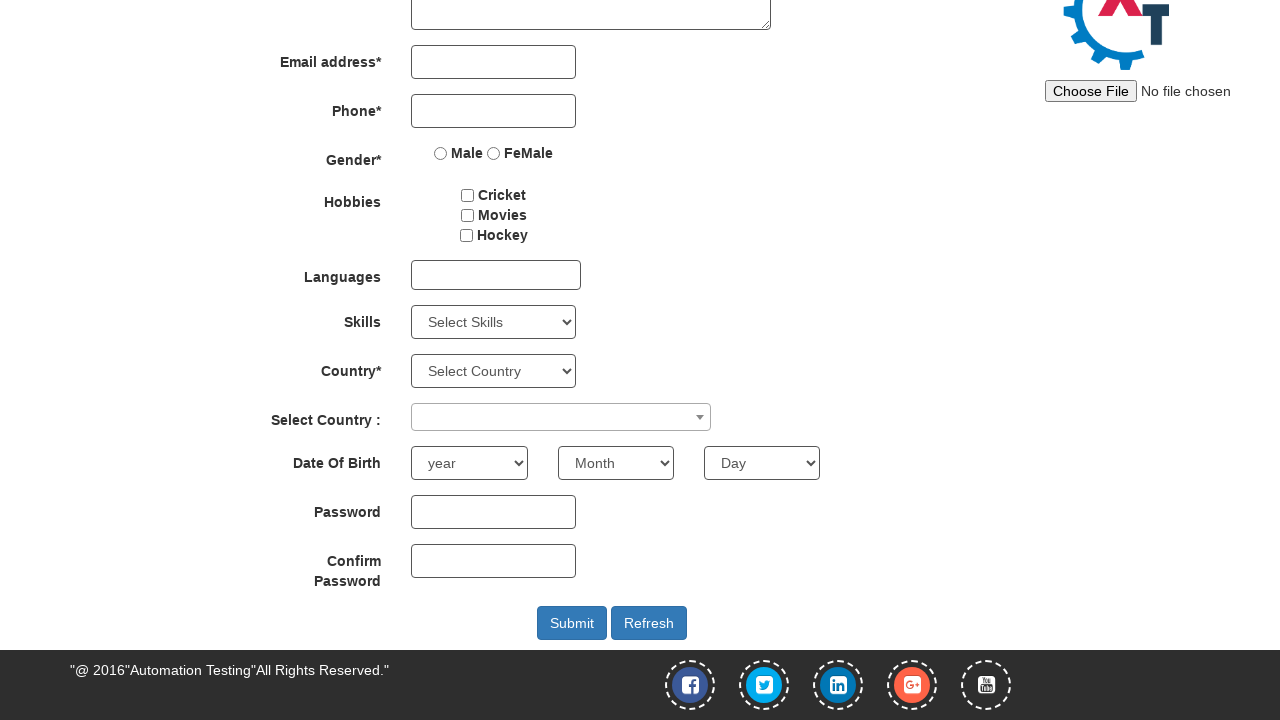